Tests a medical calculator (SKF/GFR calculator) by filling in patient data including age, sex, creatinine level, race, mass, and height, then clicking calculate and verifying the results.

Starting URL: https://bymed.top/calc/%D1%81%D0%BA%D1%84-2148

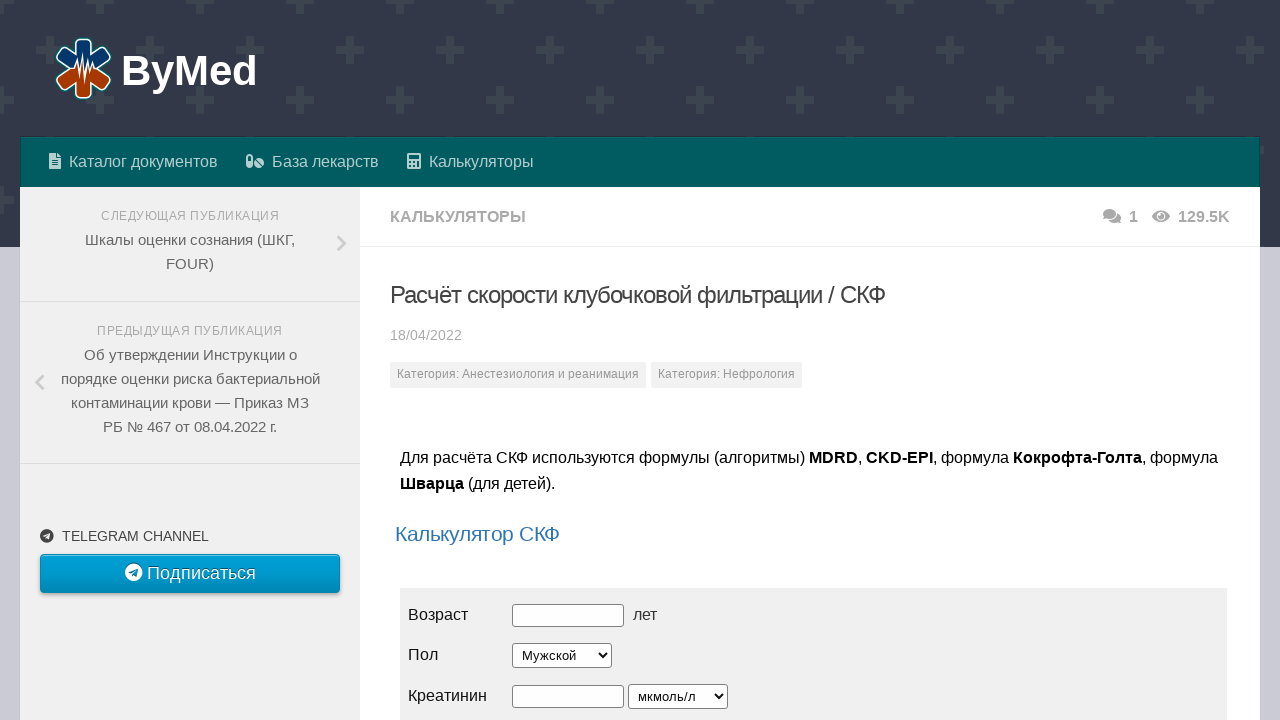

Located iframe containing the SKF calculator
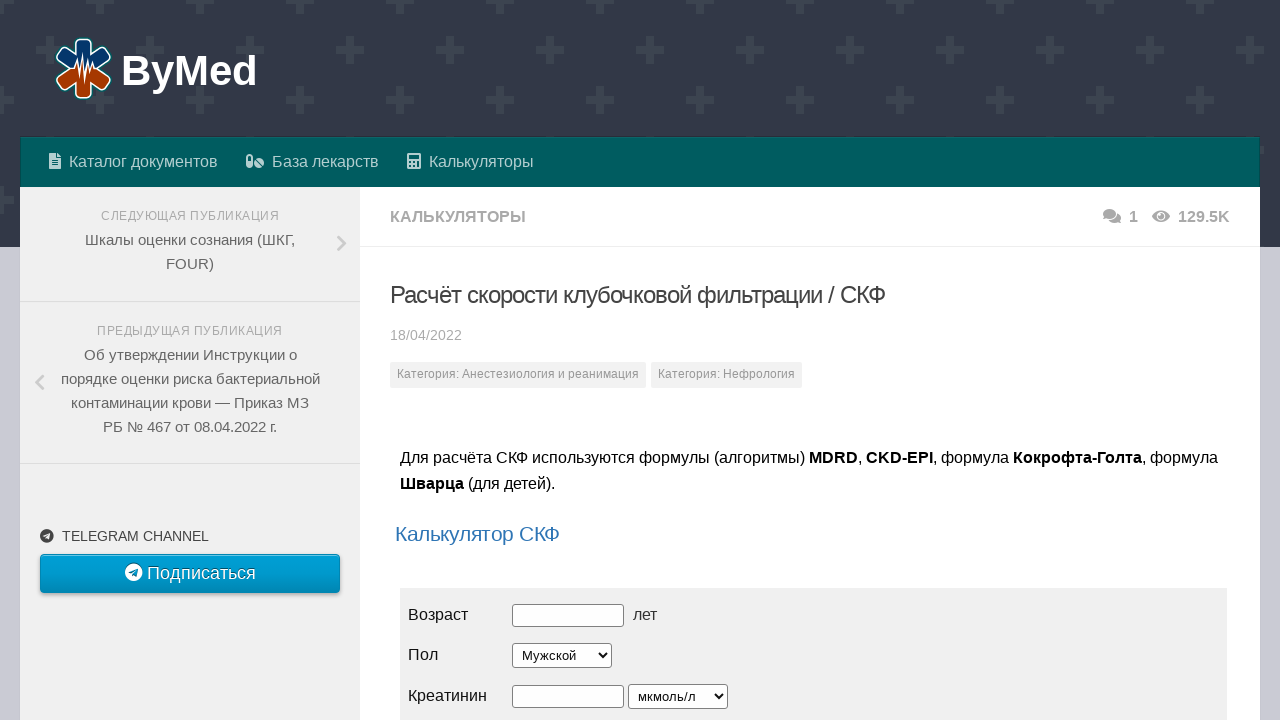

Filled in patient age: 18 years on iframe[src] >> nth=0 >> internal:control=enter-frame >> #age
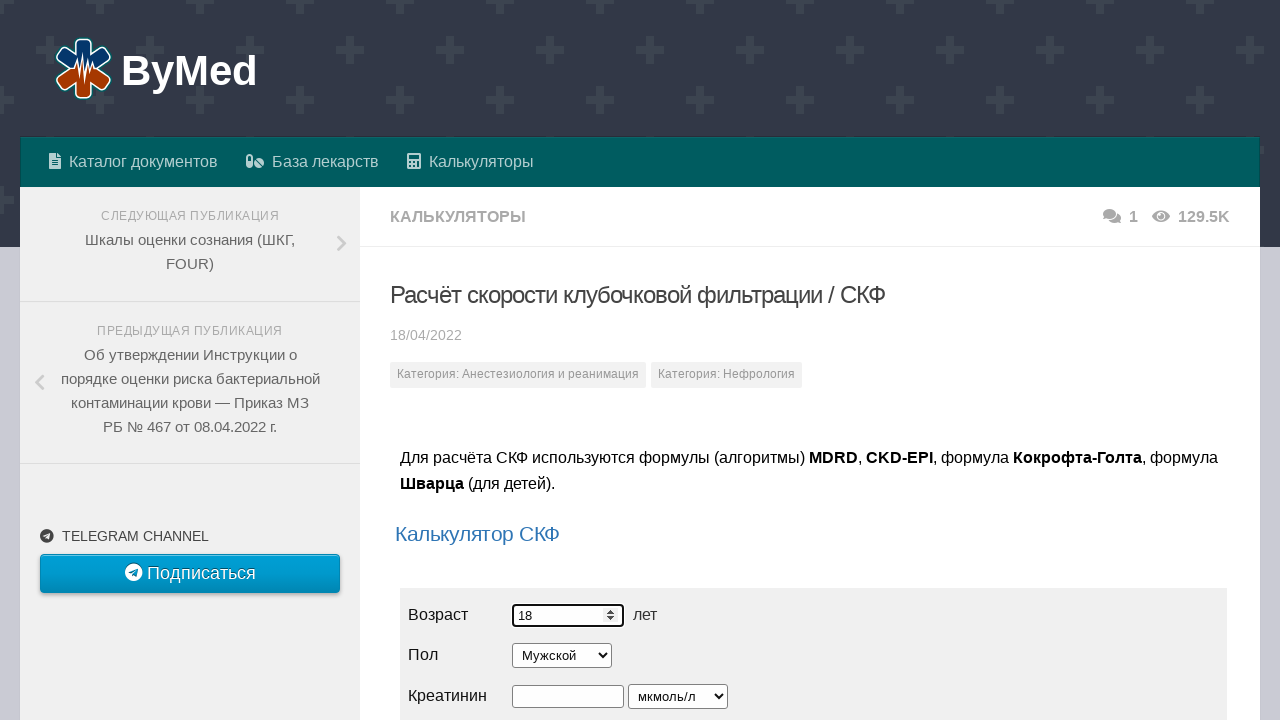

Selected patient sex: Female on iframe[src] >> nth=0 >> internal:control=enter-frame >> #sex
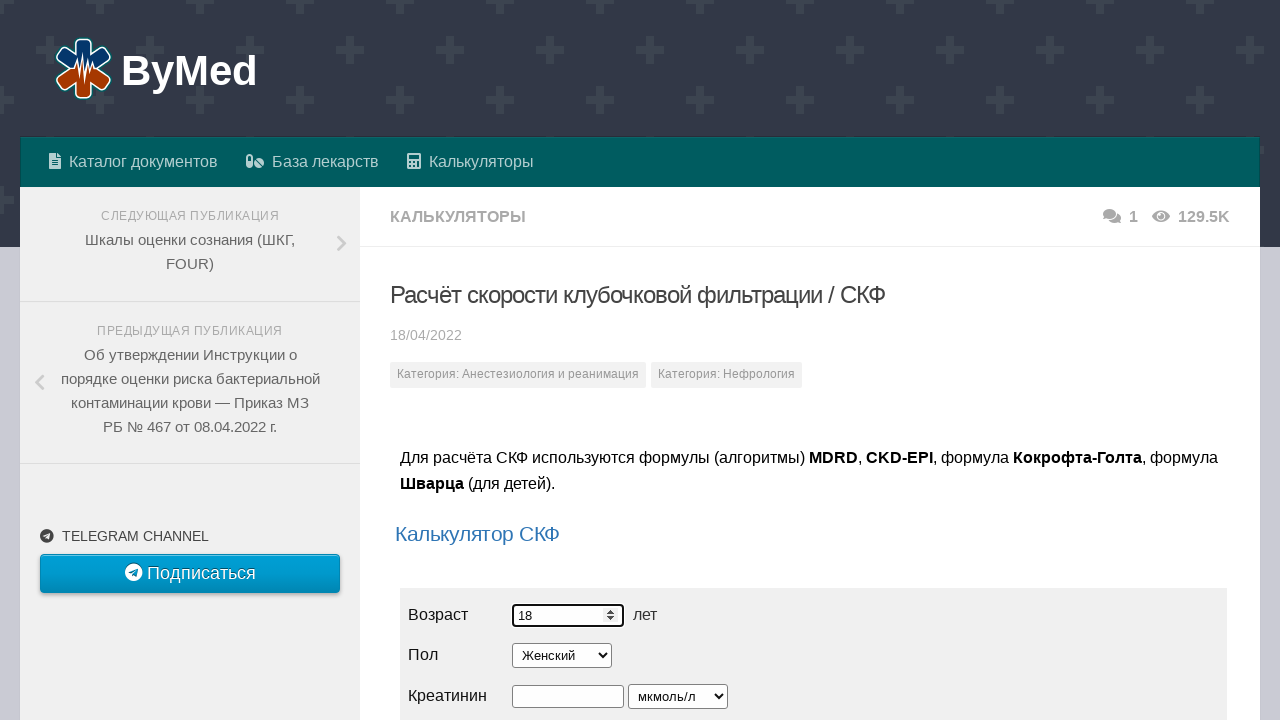

Filled in creatinine level: 98 on iframe[src] >> nth=0 >> internal:control=enter-frame >> #cr
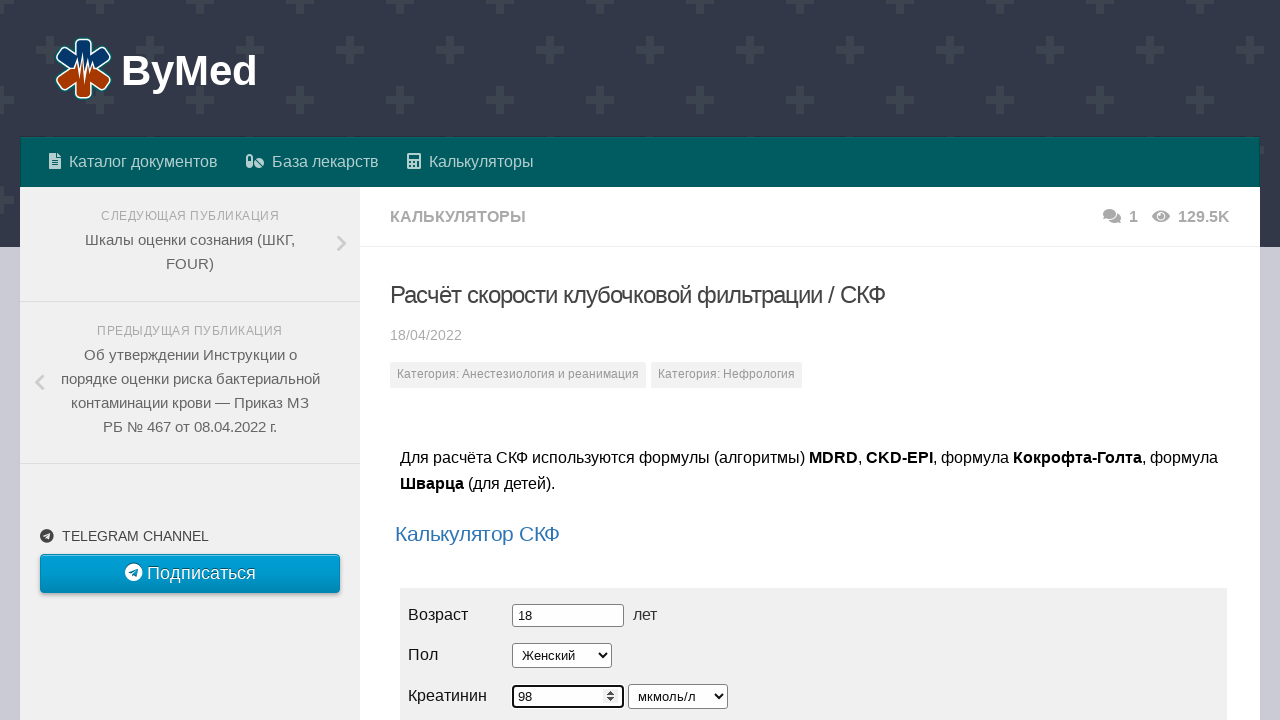

Selected creatinine unit: mcmol/L on iframe[src] >> nth=0 >> internal:control=enter-frame >> #cr-size
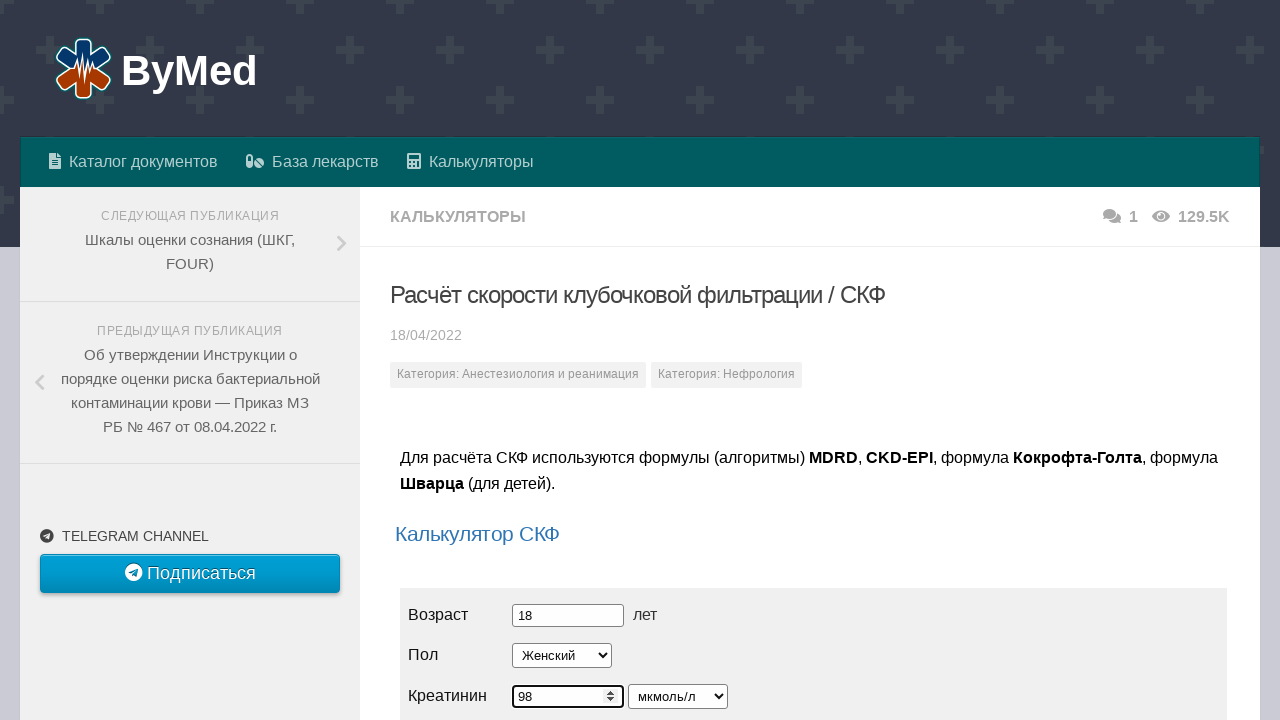

Selected patient race: Other on iframe[src] >> nth=0 >> internal:control=enter-frame >> #race
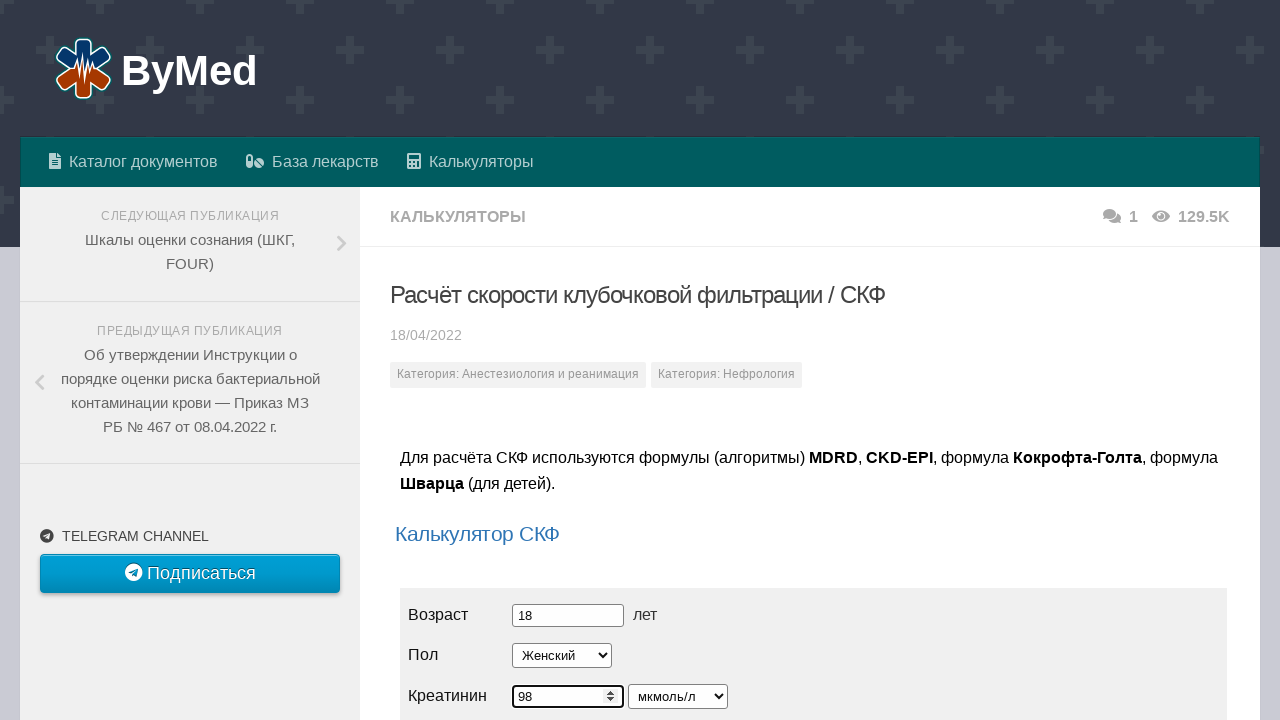

Filled in patient weight: 60 kg on iframe[src] >> nth=0 >> internal:control=enter-frame >> #mass
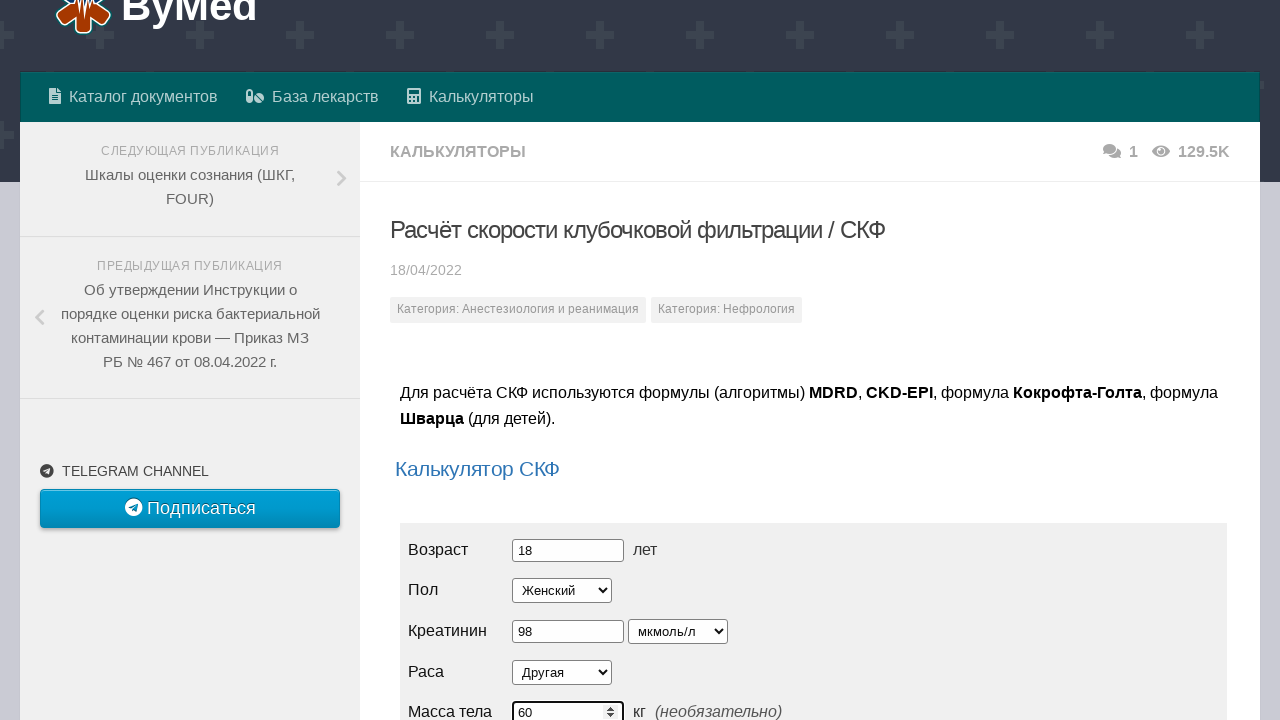

Filled in patient height: 156 cm on iframe[src] >> nth=0 >> internal:control=enter-frame >> #grow
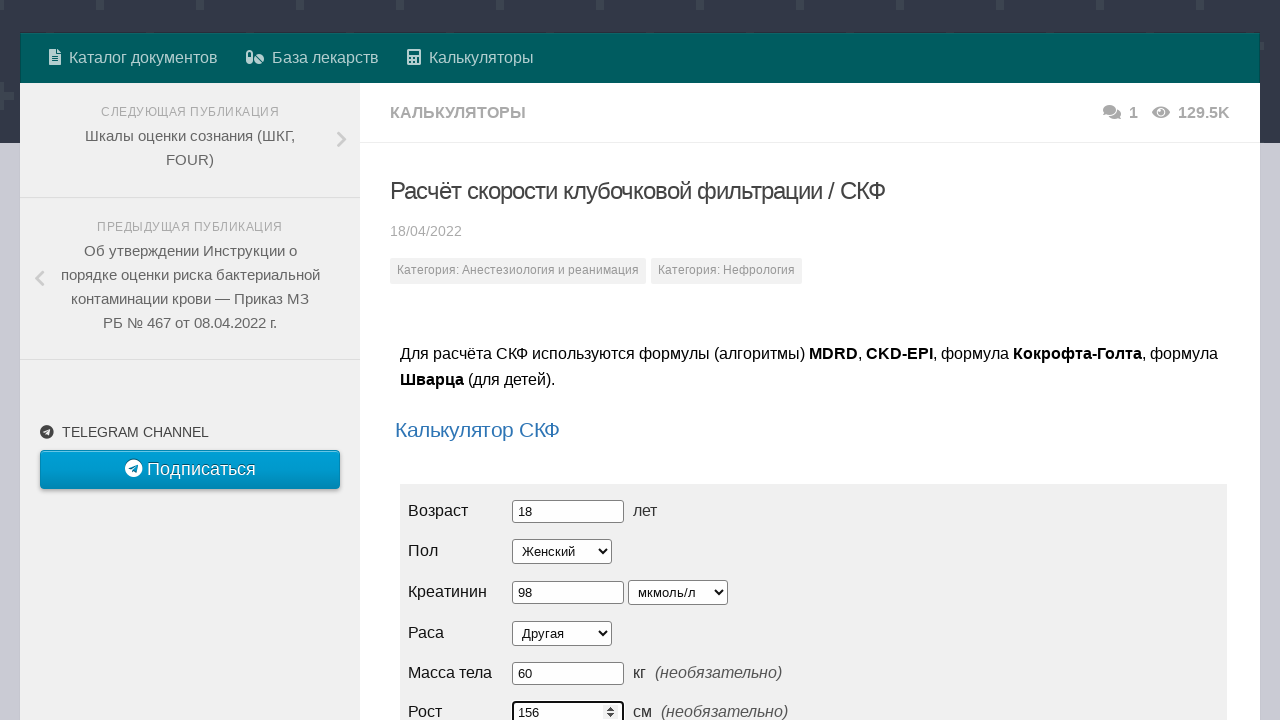

Clicked the 'Рассчитать' (Calculate) button at (455, 361) on iframe[src] >> nth=0 >> internal:control=enter-frame >> button:text('Рассчитать'
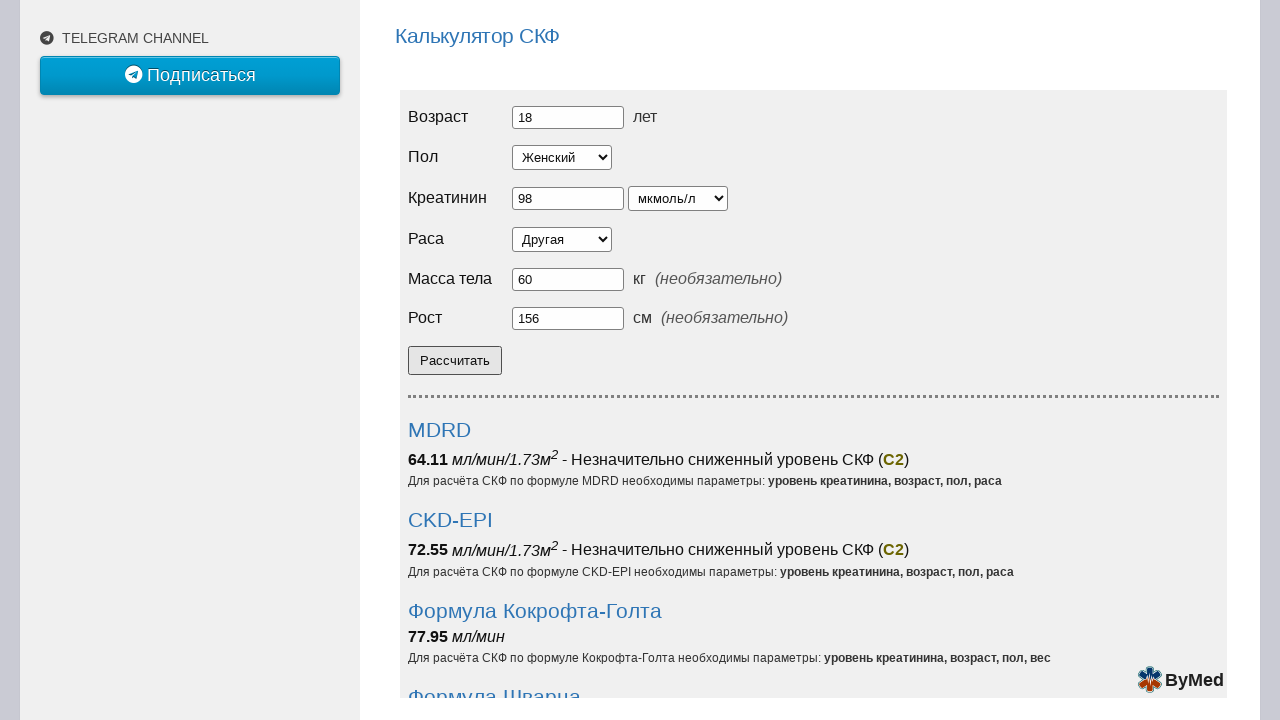

GFR/SKF calculation results appeared on page
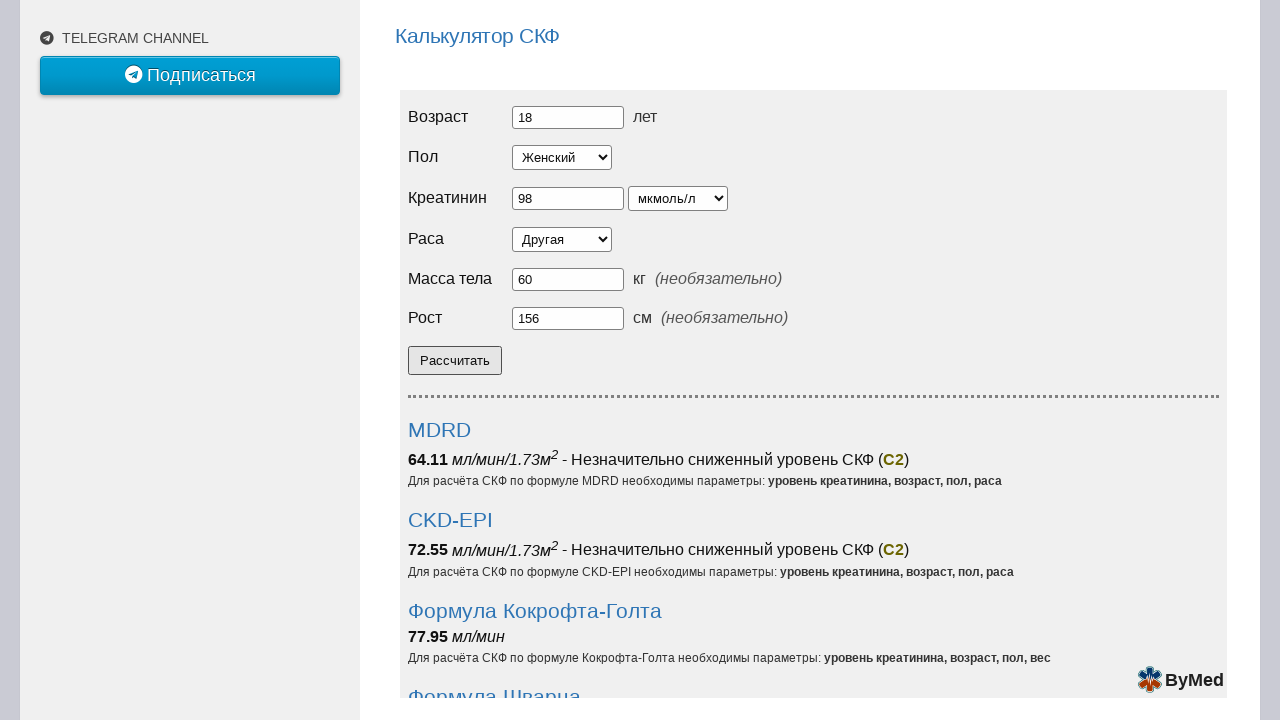

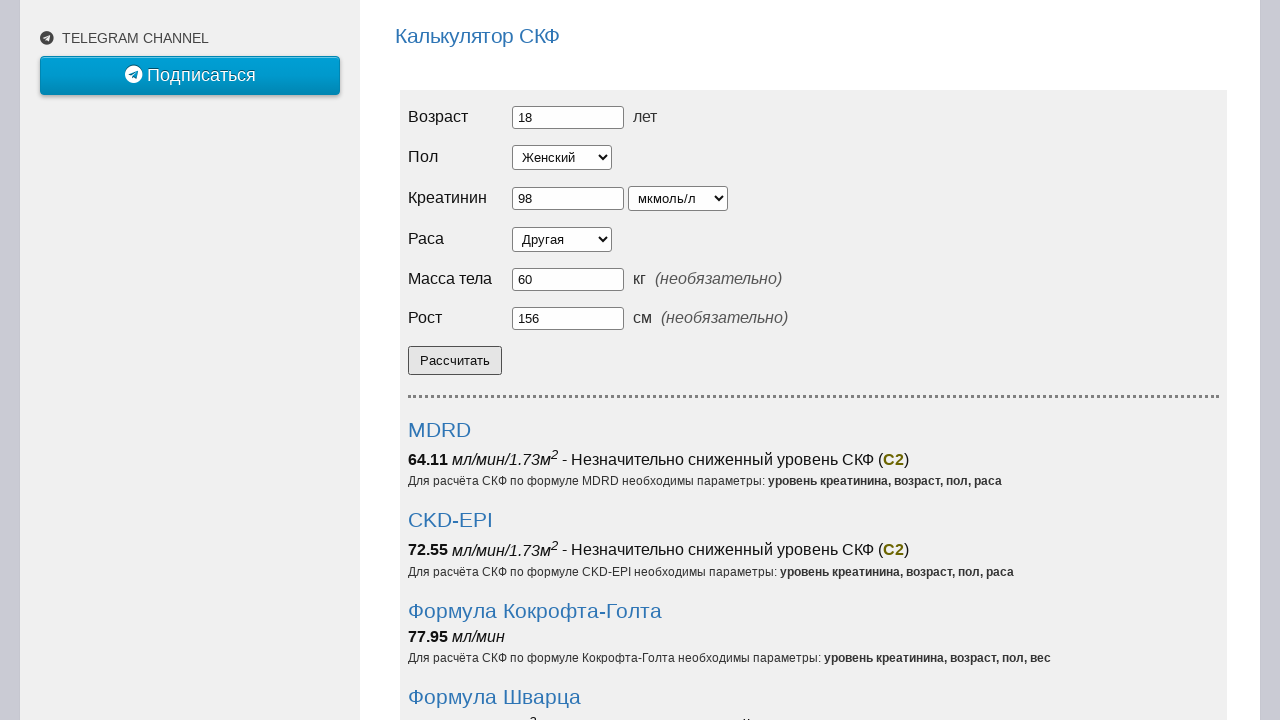